Tests click behavior by clicking a button and verifying its state changes

Starting URL: http://www.uitestingplayground.com/click

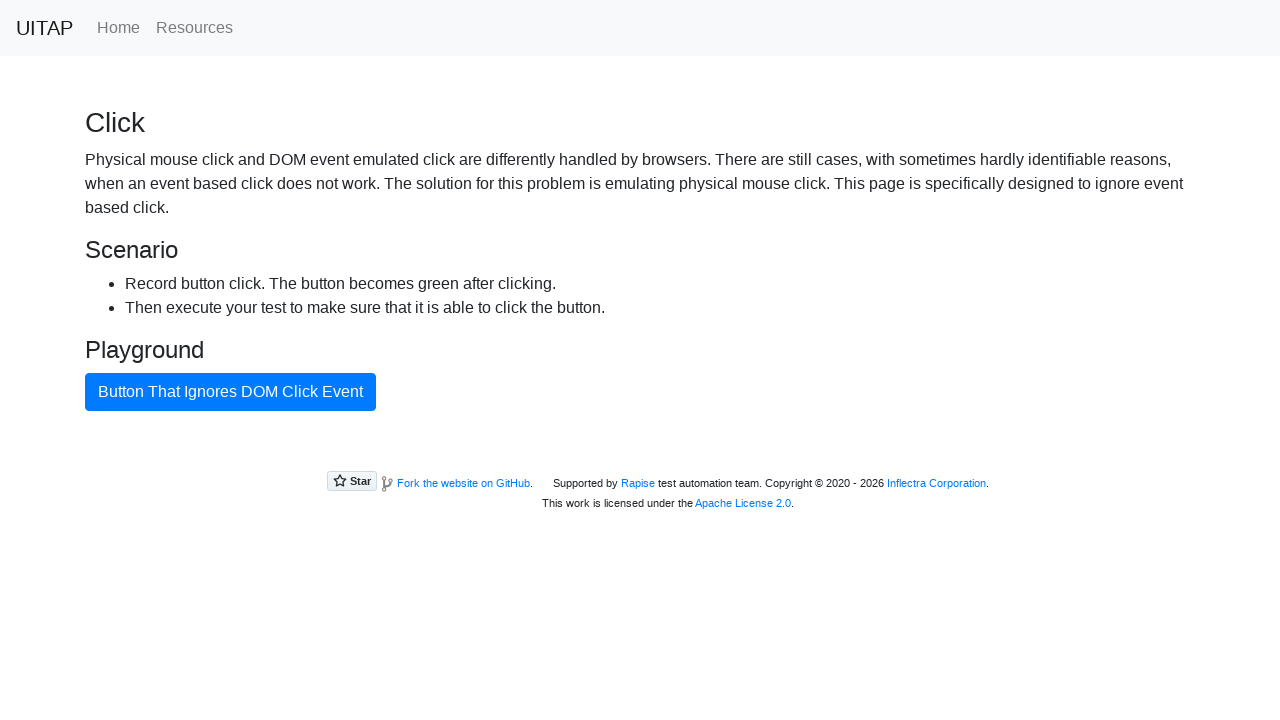

Clicked the bad button to test click behavior at (230, 392) on #badButton
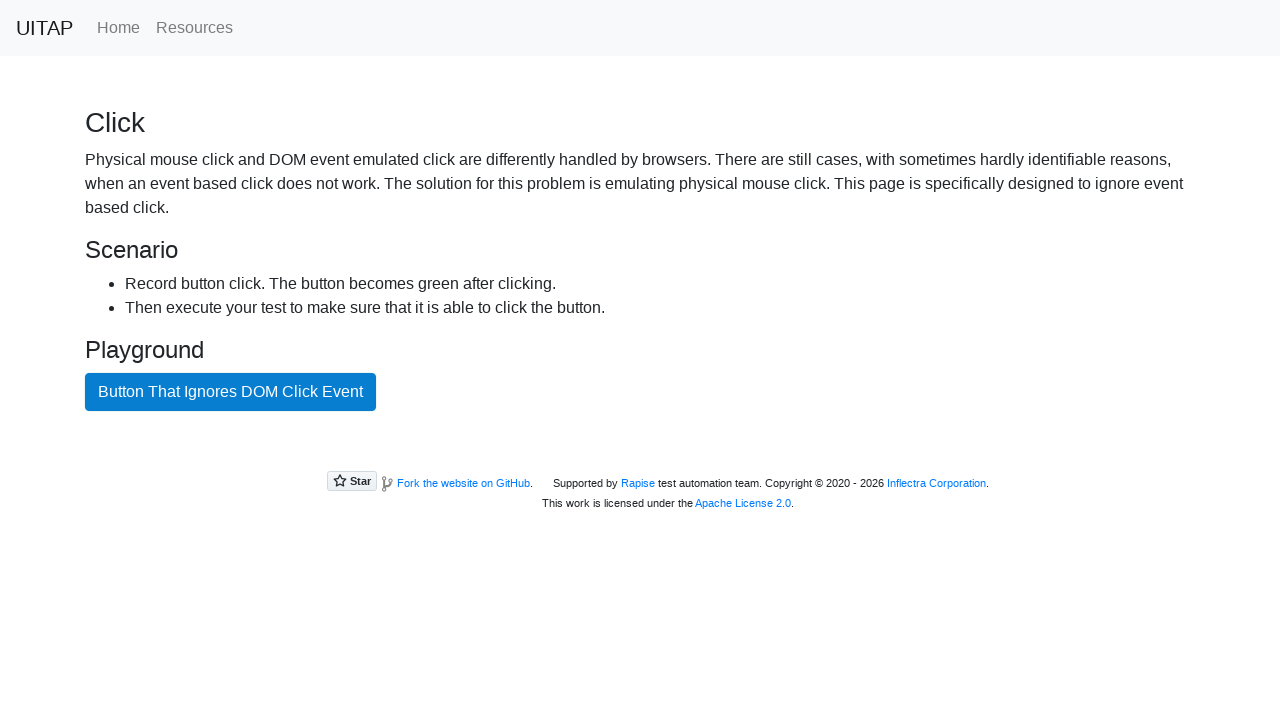

Waited 500ms for button state to change
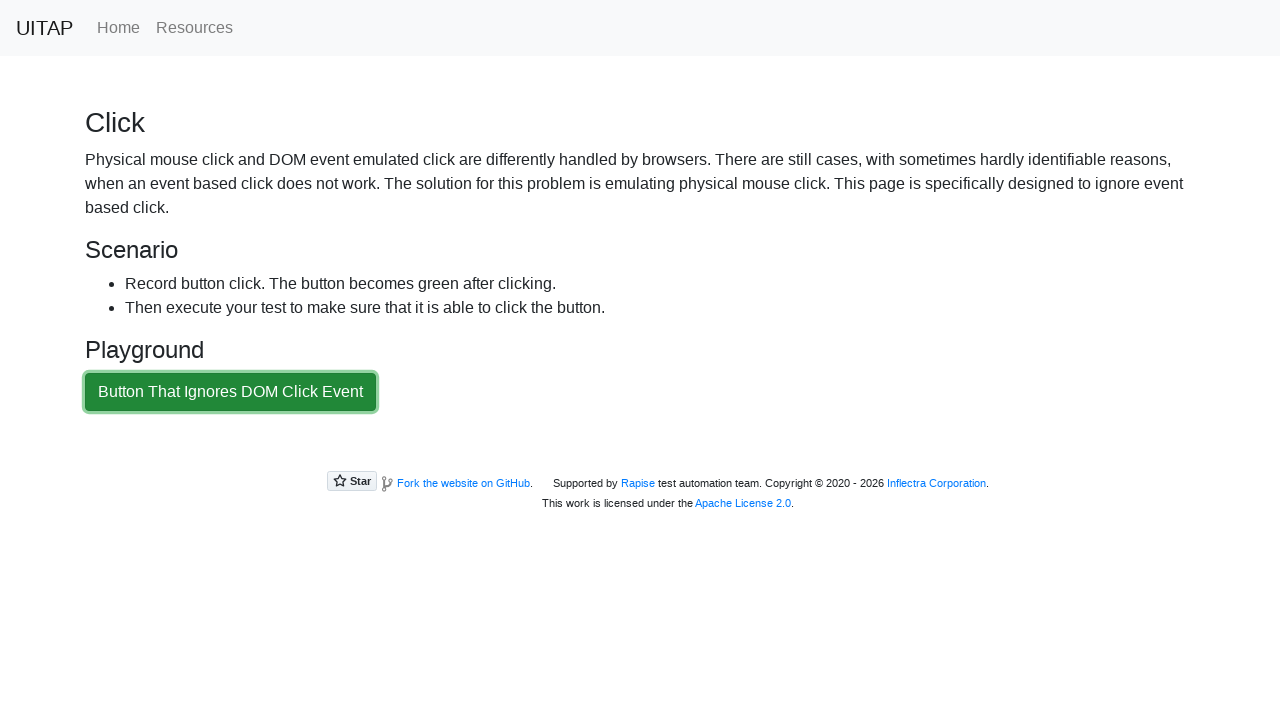

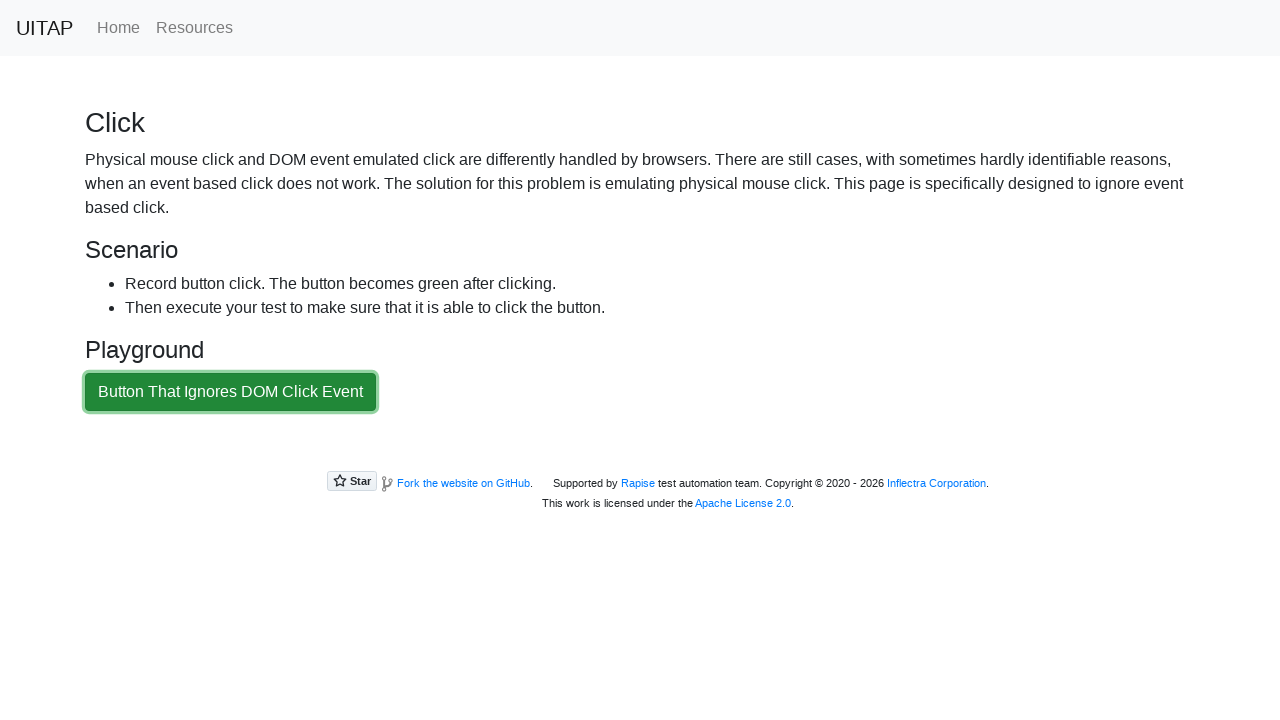